Tests JavaScript alert handling by triggering a prompt alert, entering text, and accepting it

Starting URL: https://the-internet.herokuapp.com/javascript_alerts

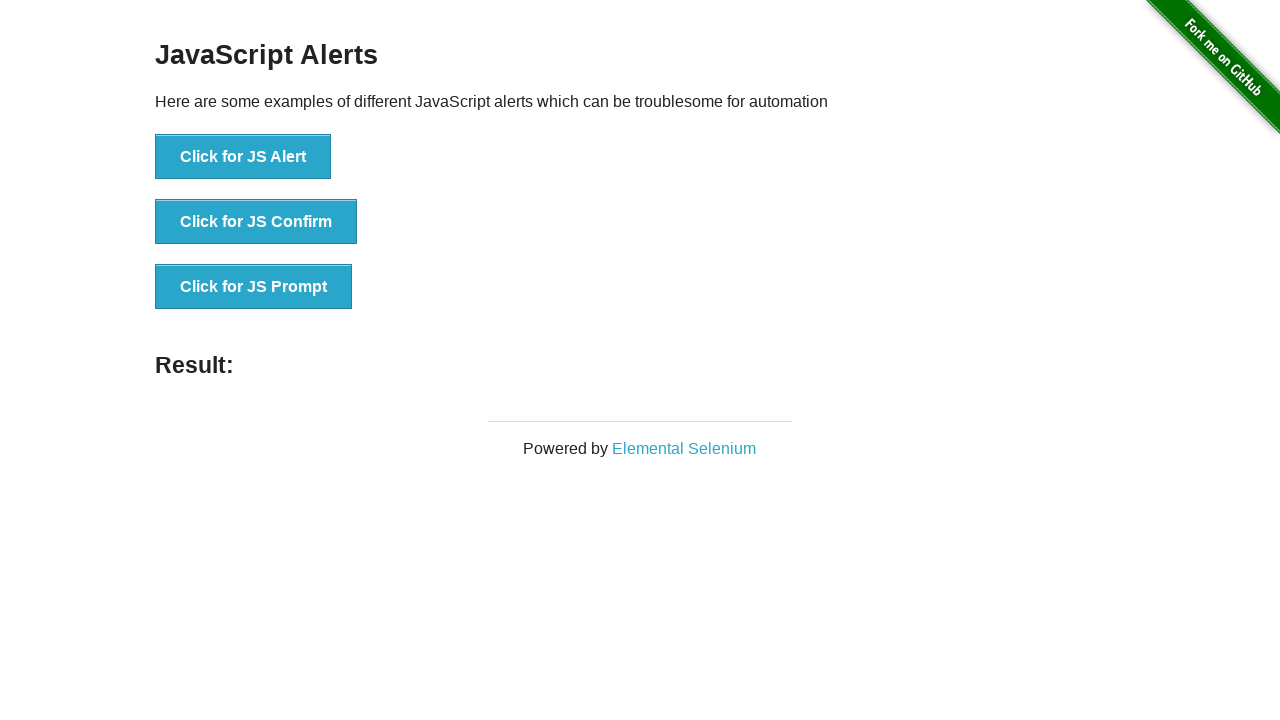

Clicked button to trigger JS Prompt alert at (254, 287) on xpath=//button[text()='Click for JS Prompt']
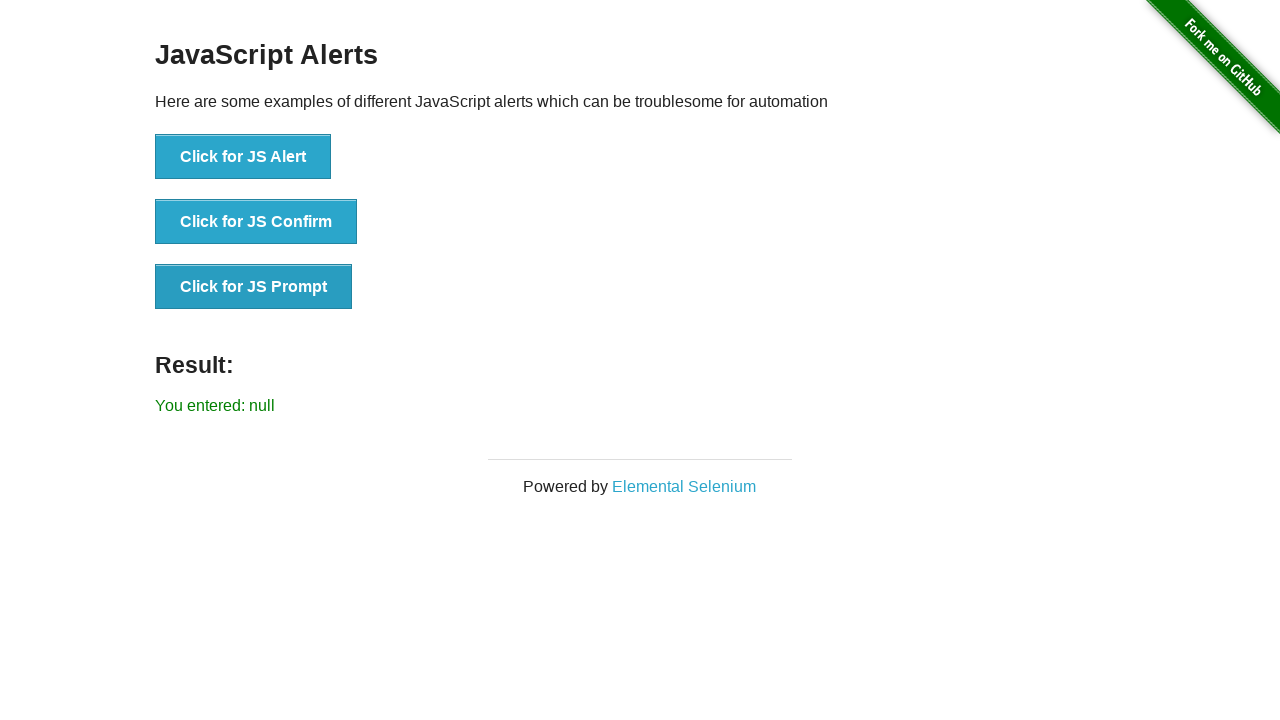

Set up dialog handler to accept prompt with 'Test message for prompt'
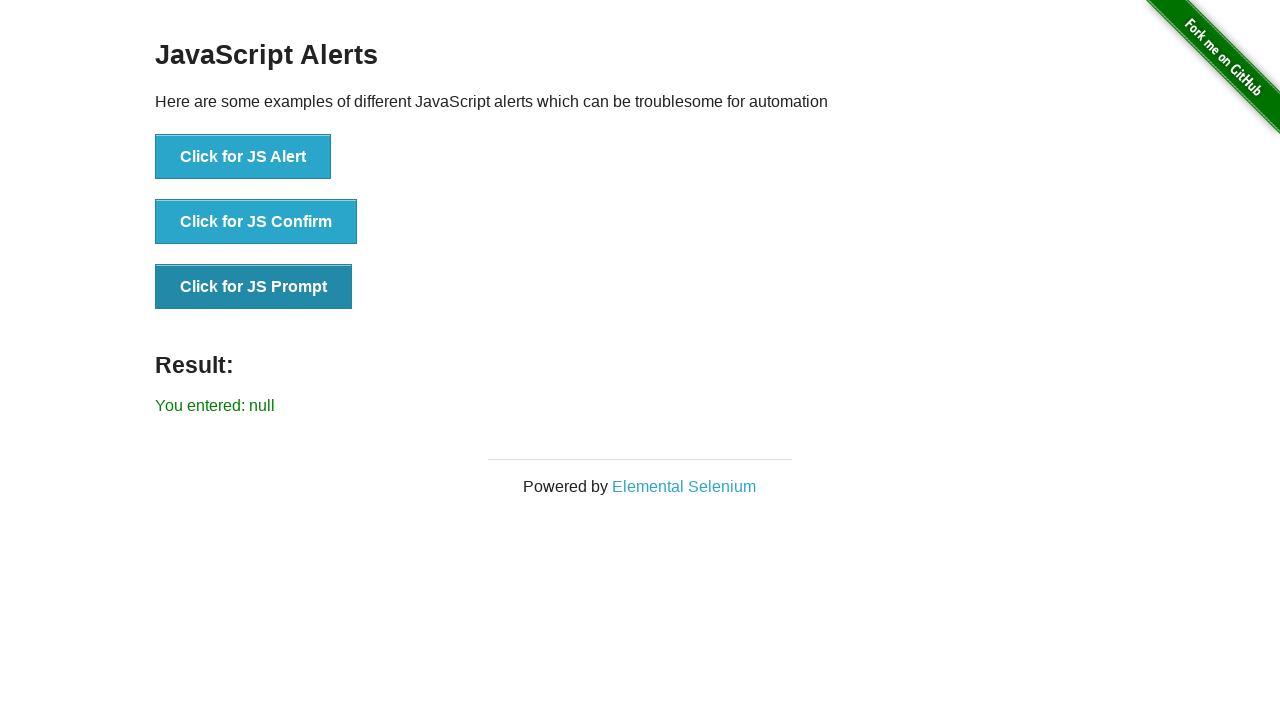

Clicked button to trigger JS Prompt alert and submitted response at (254, 287) on xpath=//button[text()='Click for JS Prompt']
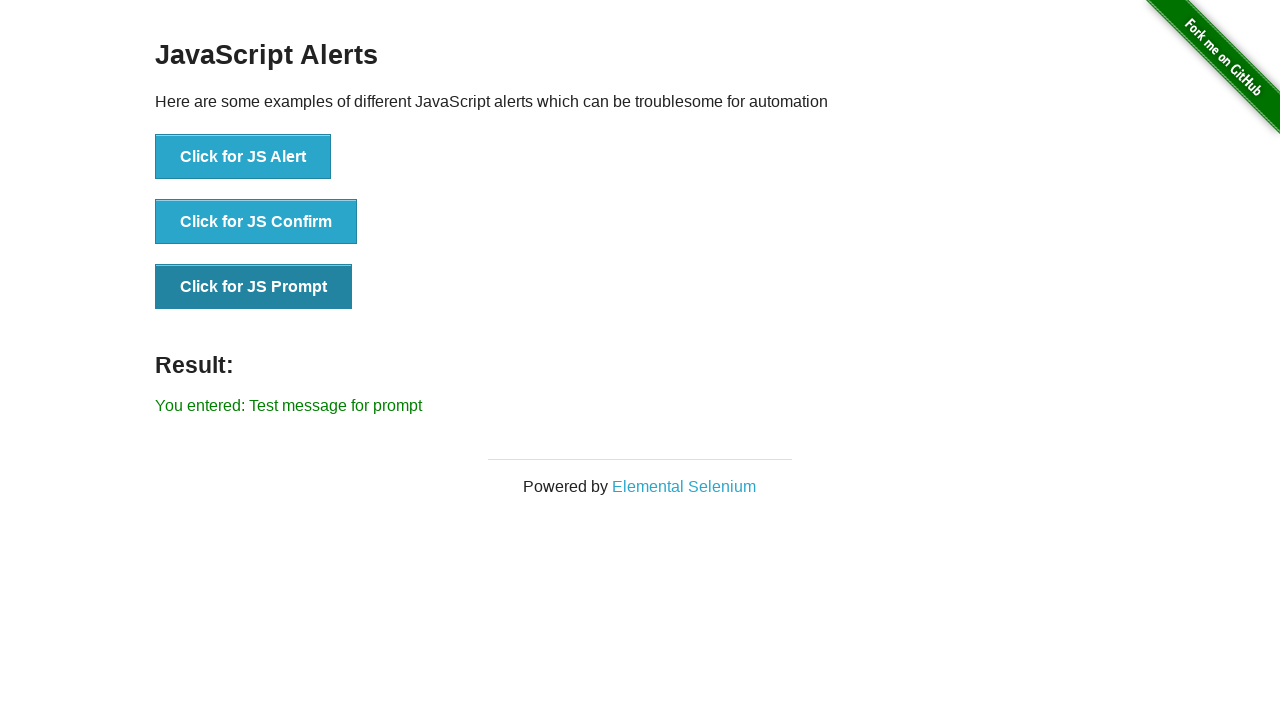

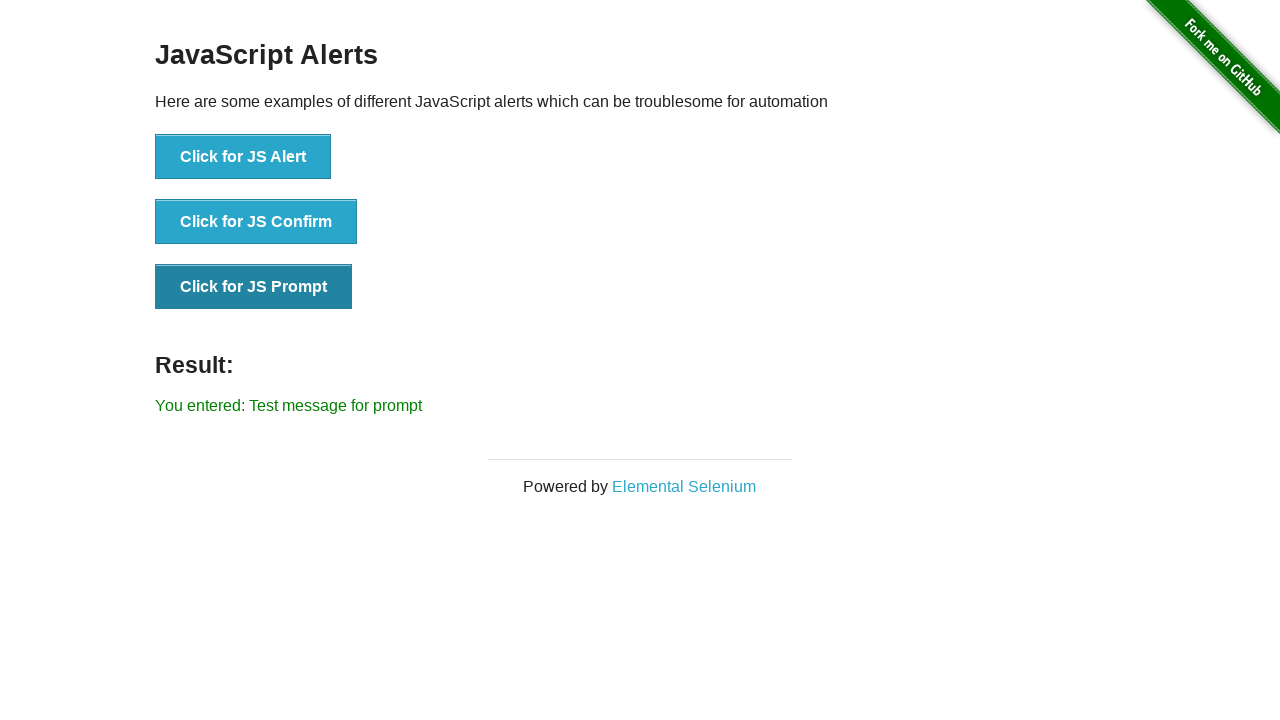